Tests navigation through the Broken Links page by clicking on the valid link and verifying redirection to the main page.

Starting URL: https://demoqa.com/

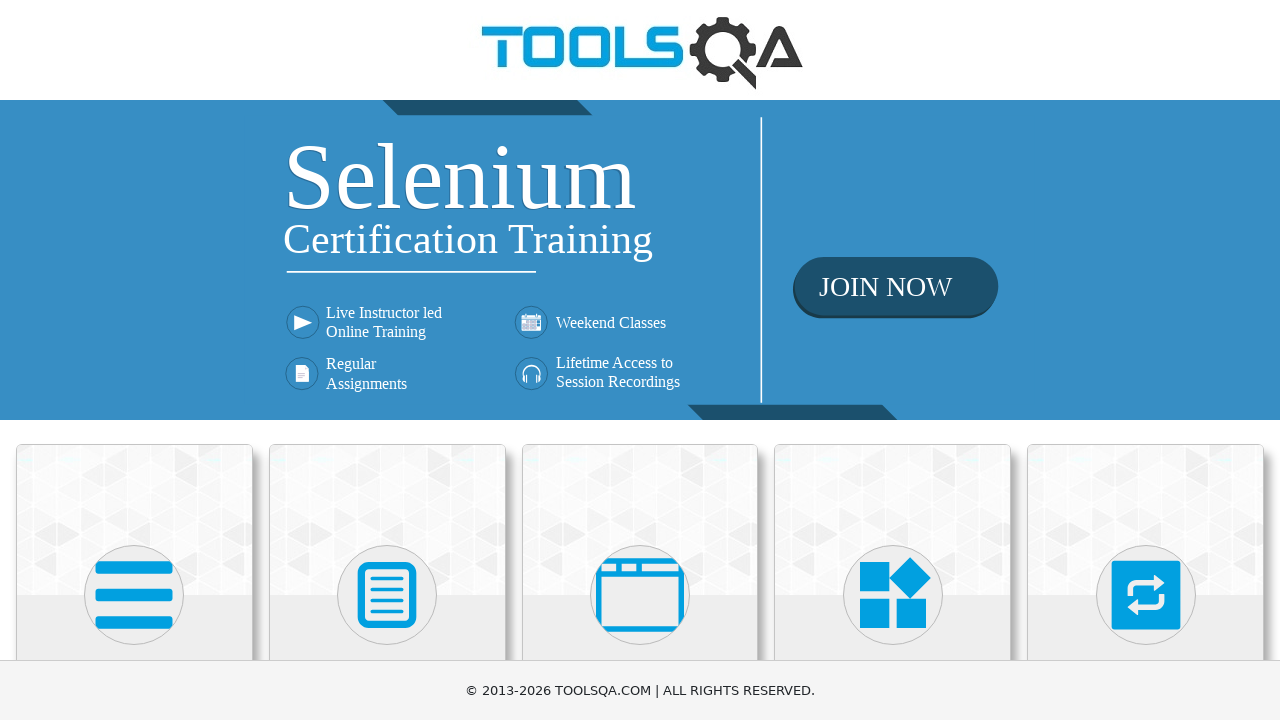

Clicked on Elements card at (134, 360) on text=Elements
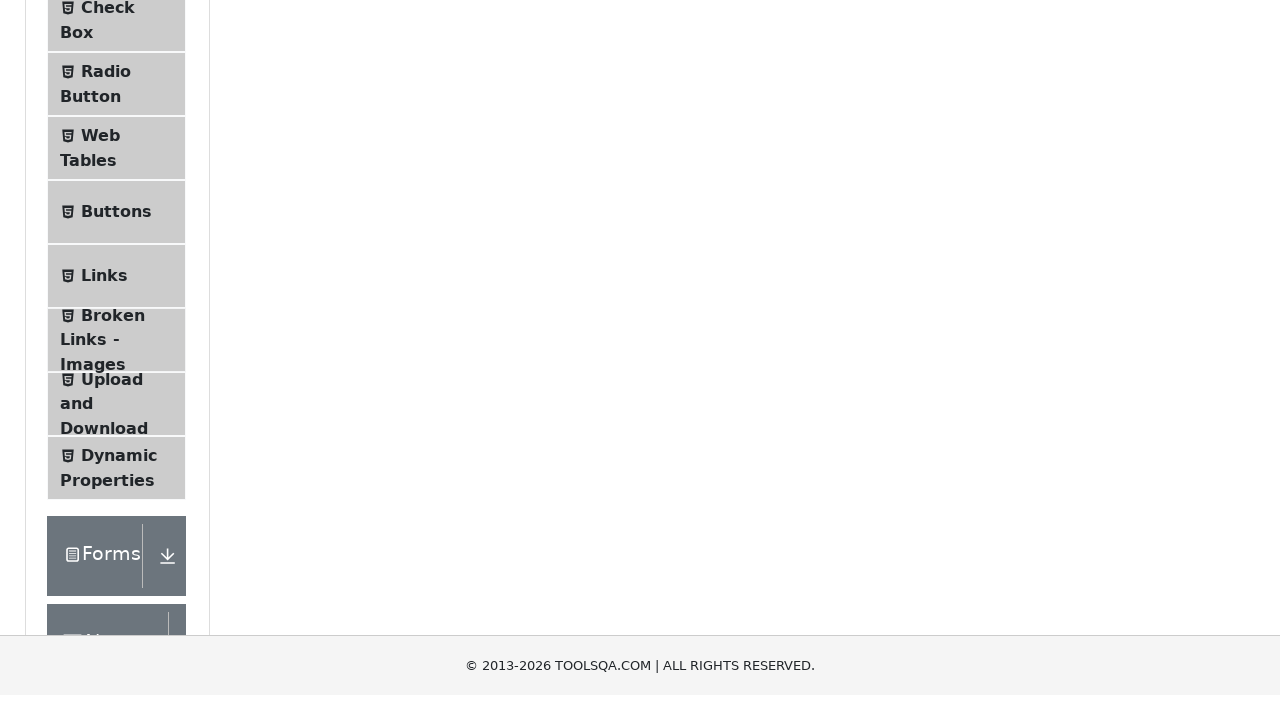

Clicked on Broken Links - Images menu item at (113, 620) on text=Broken Links - Images
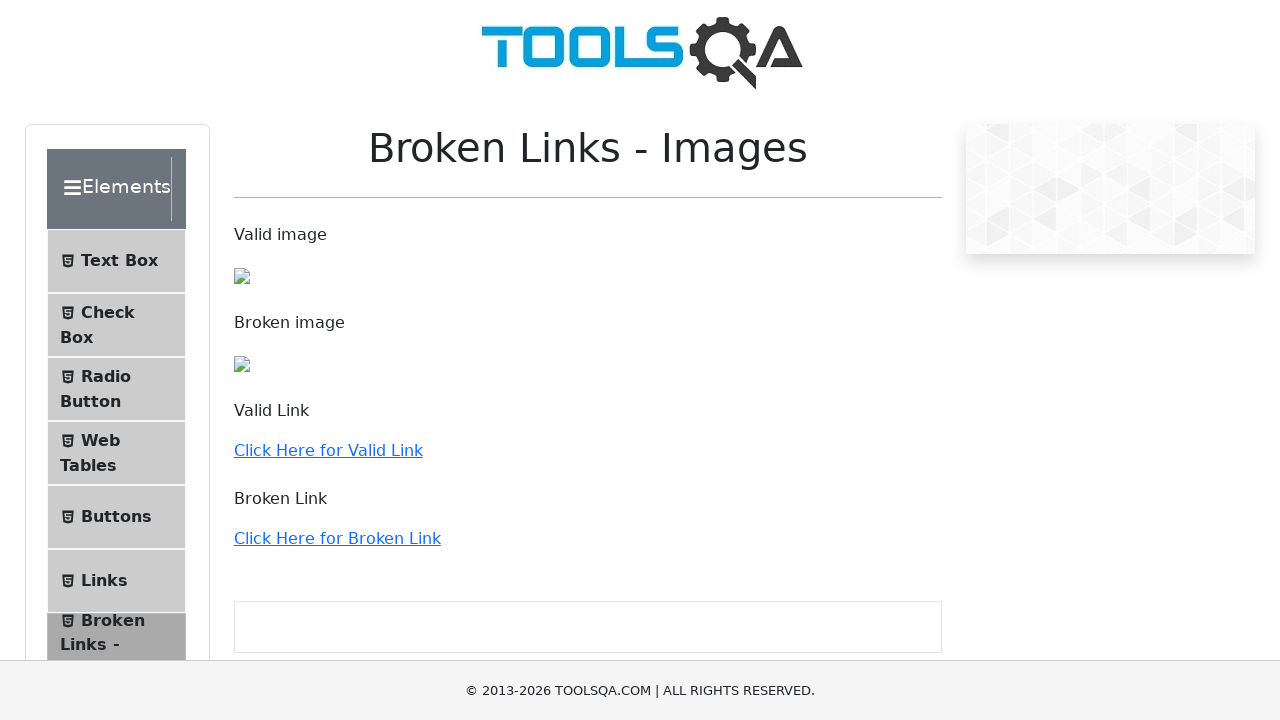

Clicked on the valid link at (328, 450) on text=Click Here for Valid Link
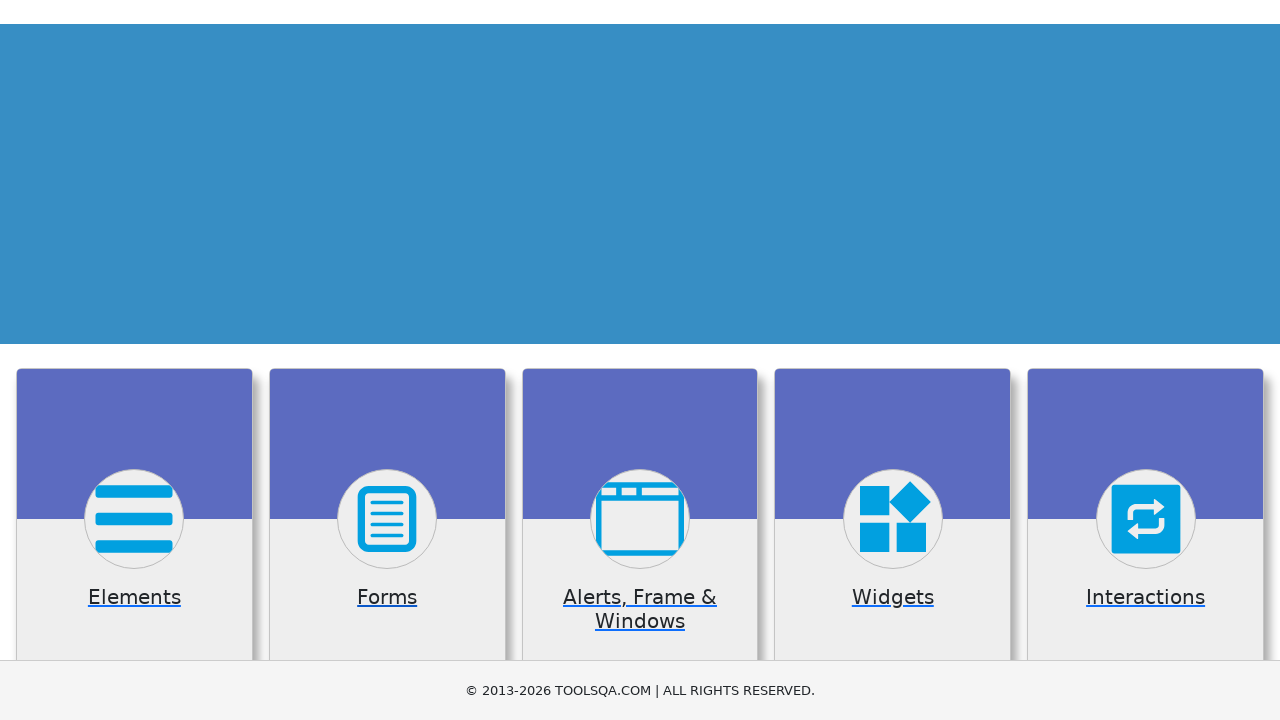

Verified redirection to main page at https://demoqa.com/
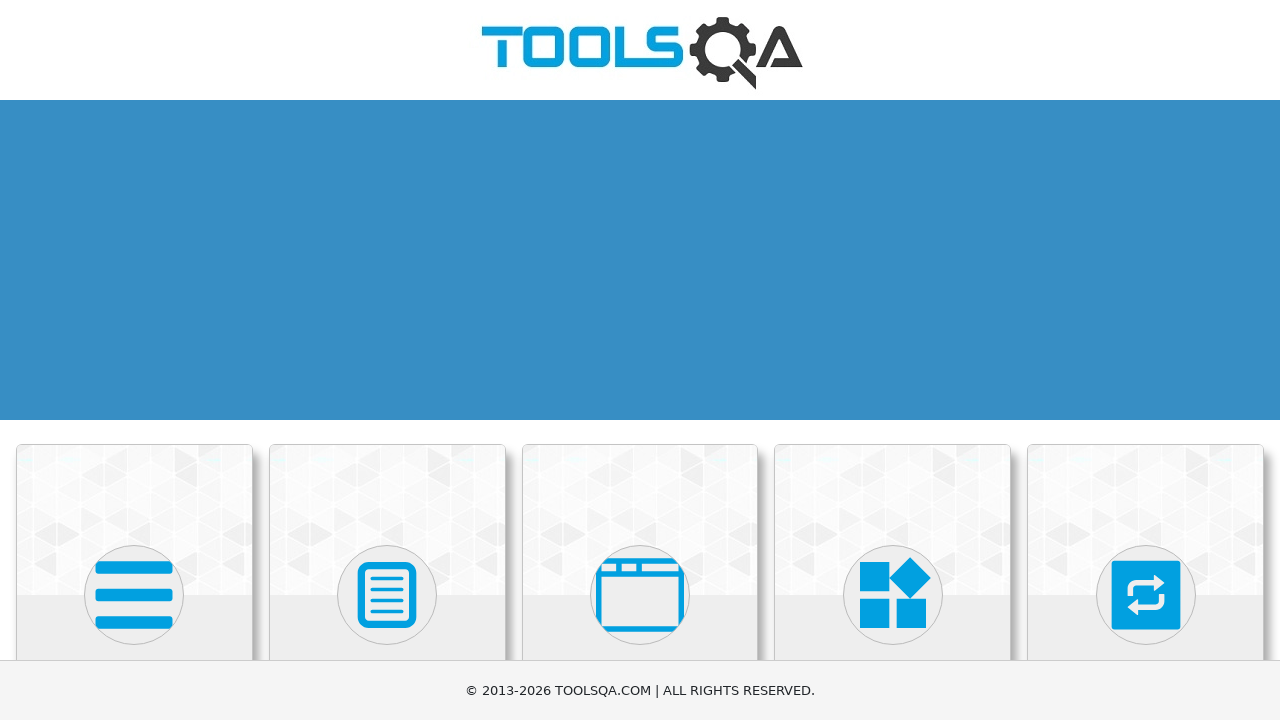

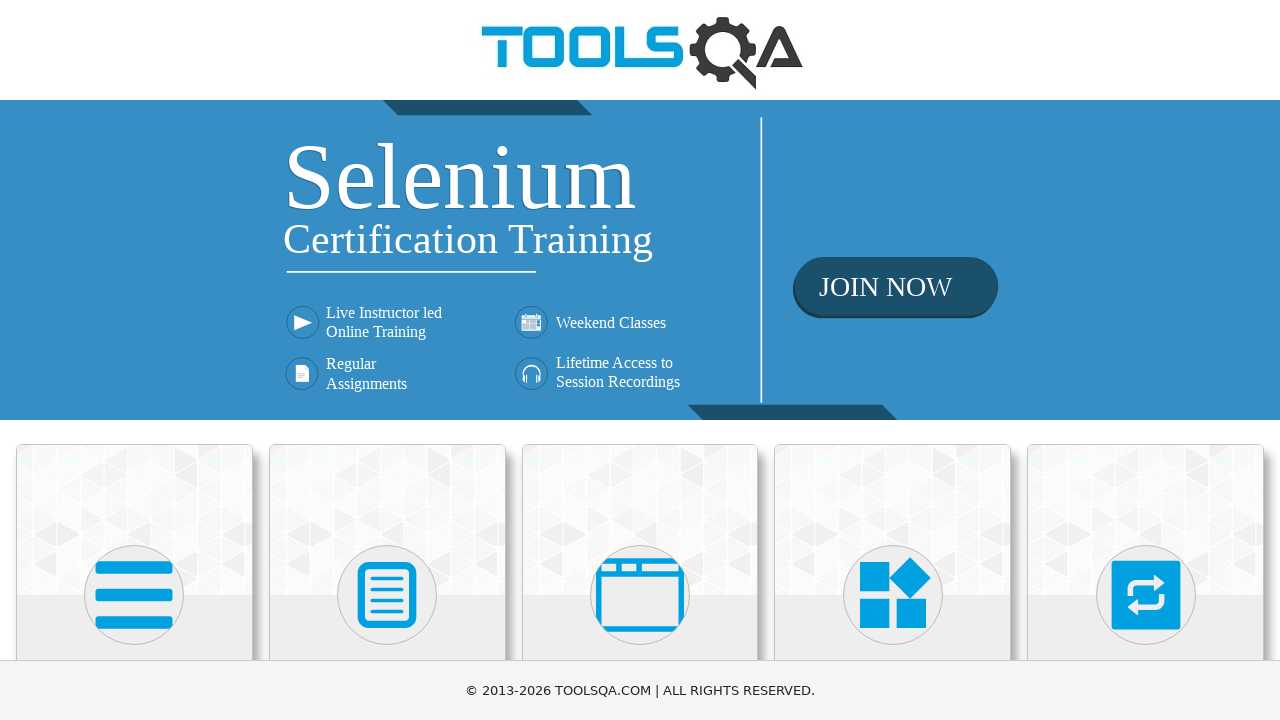